Tests employee form validation with single digit employee number, expecting validation error

Starting URL: https://elenarivero.github.io/Ejercicio2/index.html

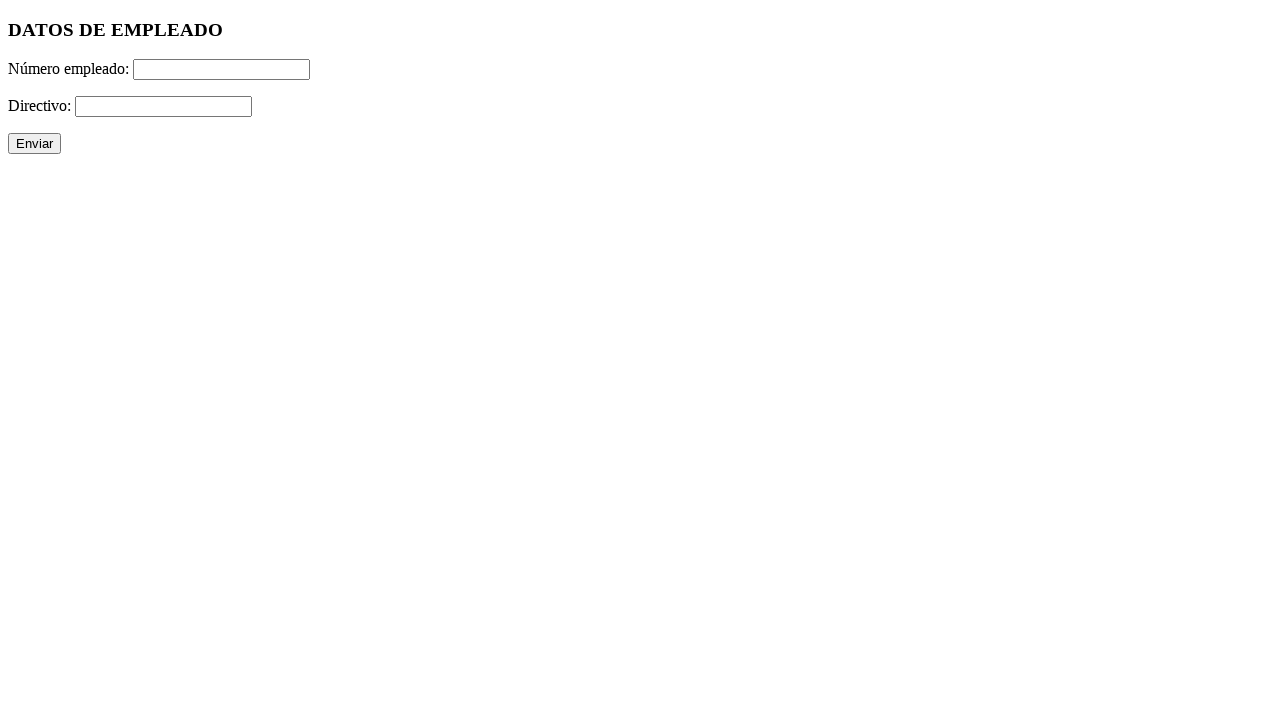

Filled employee number field with single digit '1' on #numero
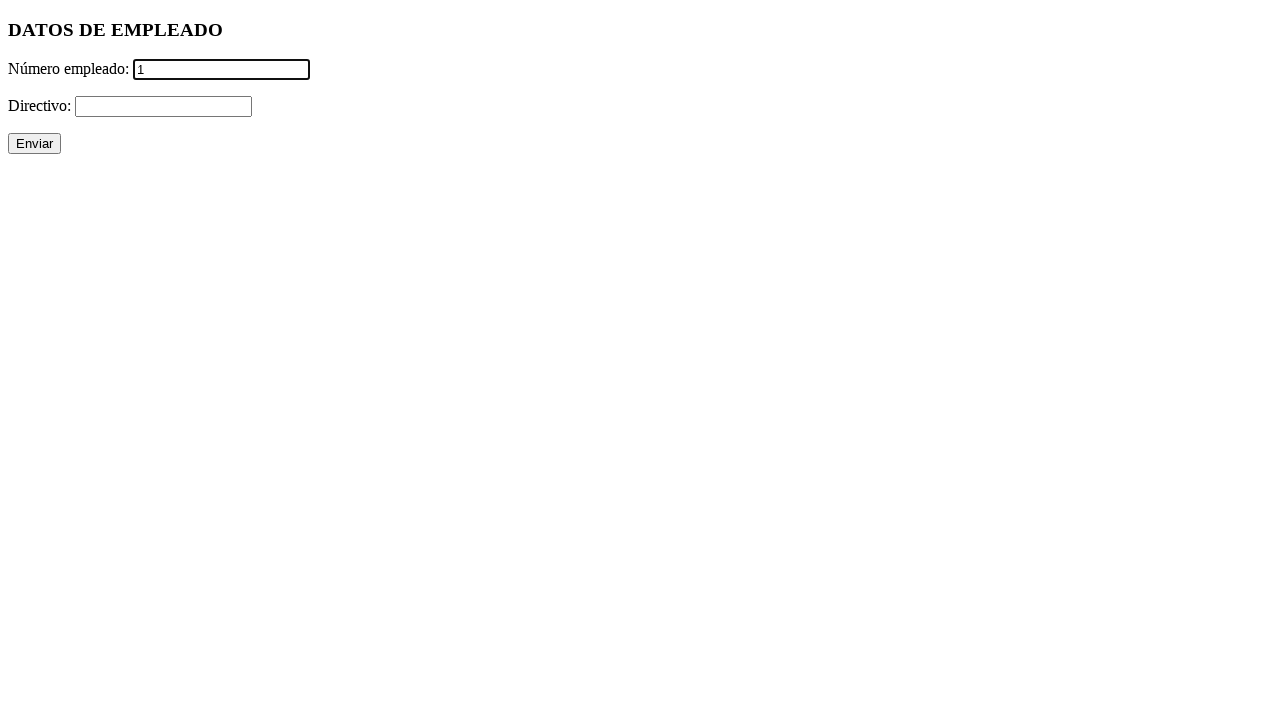

Filled directivo field with '+' on #directivo
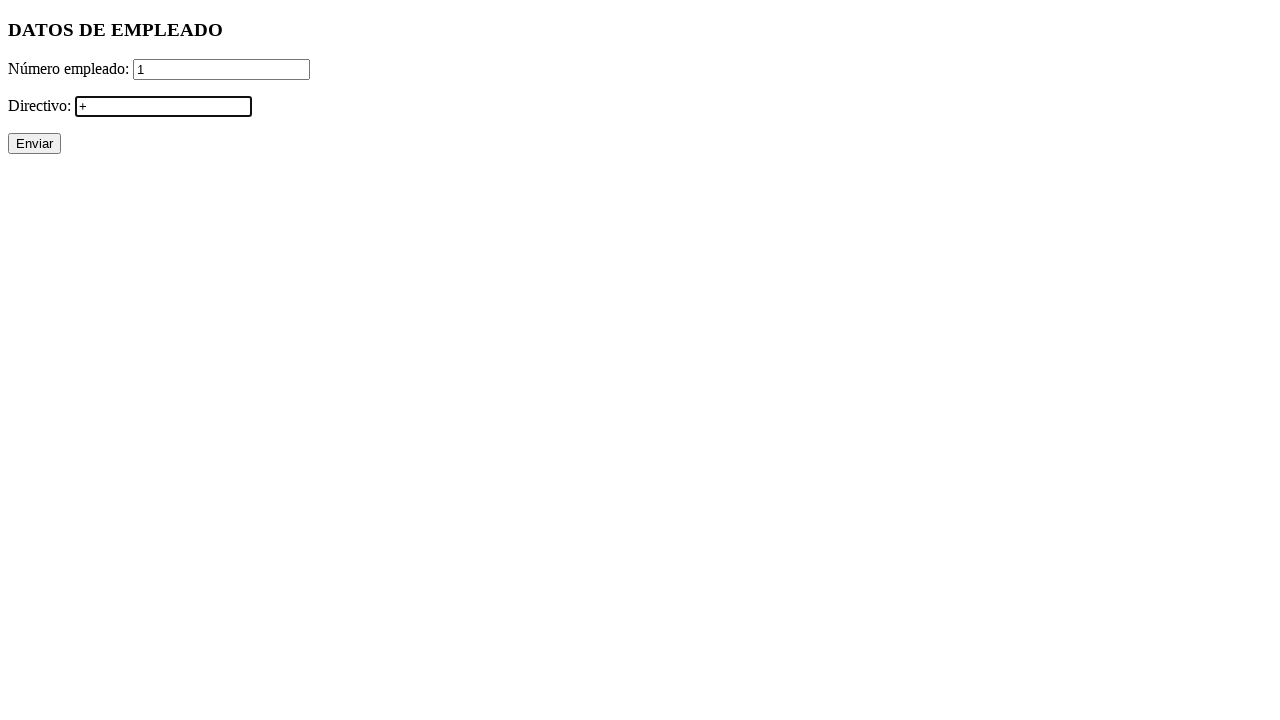

Clicked submit button to send form at (34, 144) on input[value='Enviar']
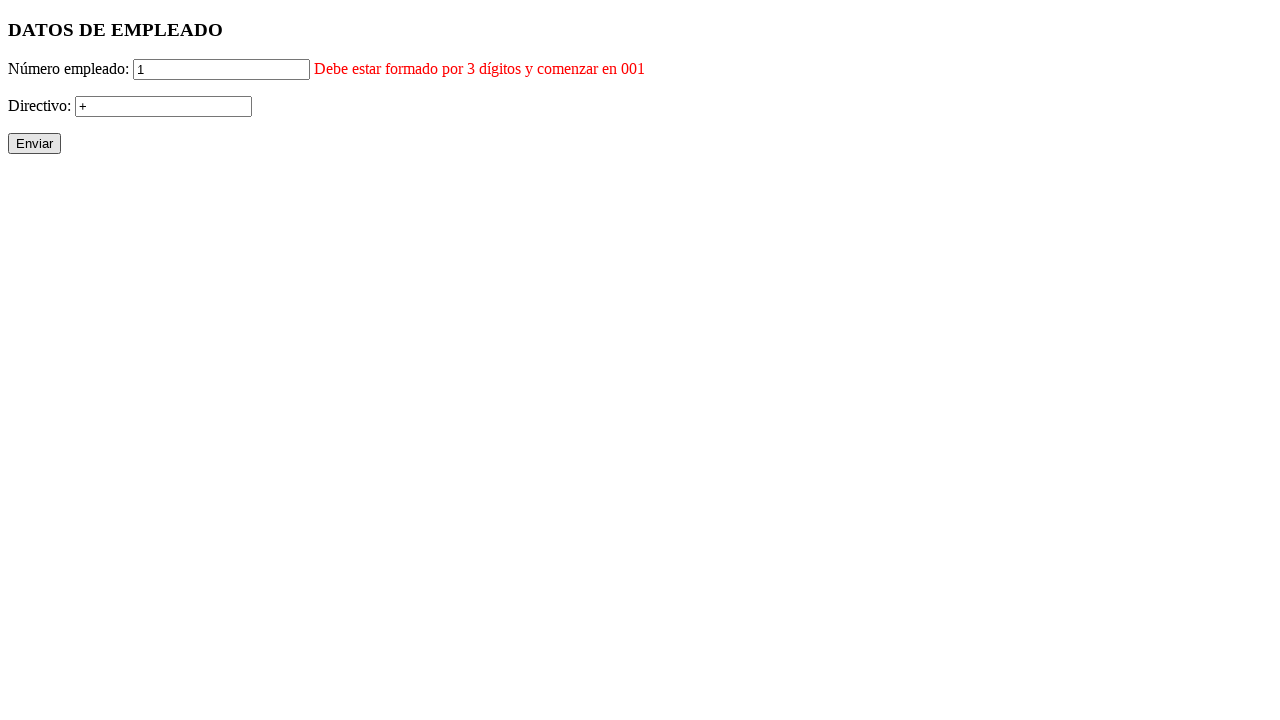

Validation error message appeared for single digit employee number
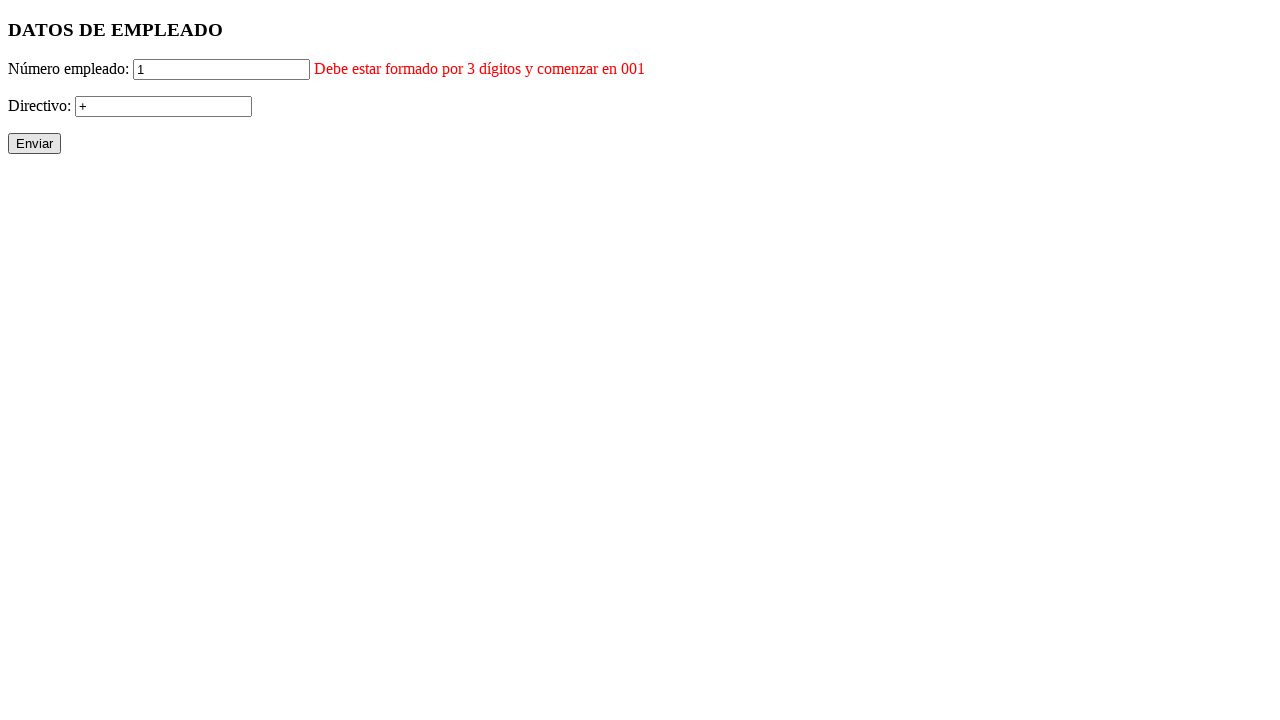

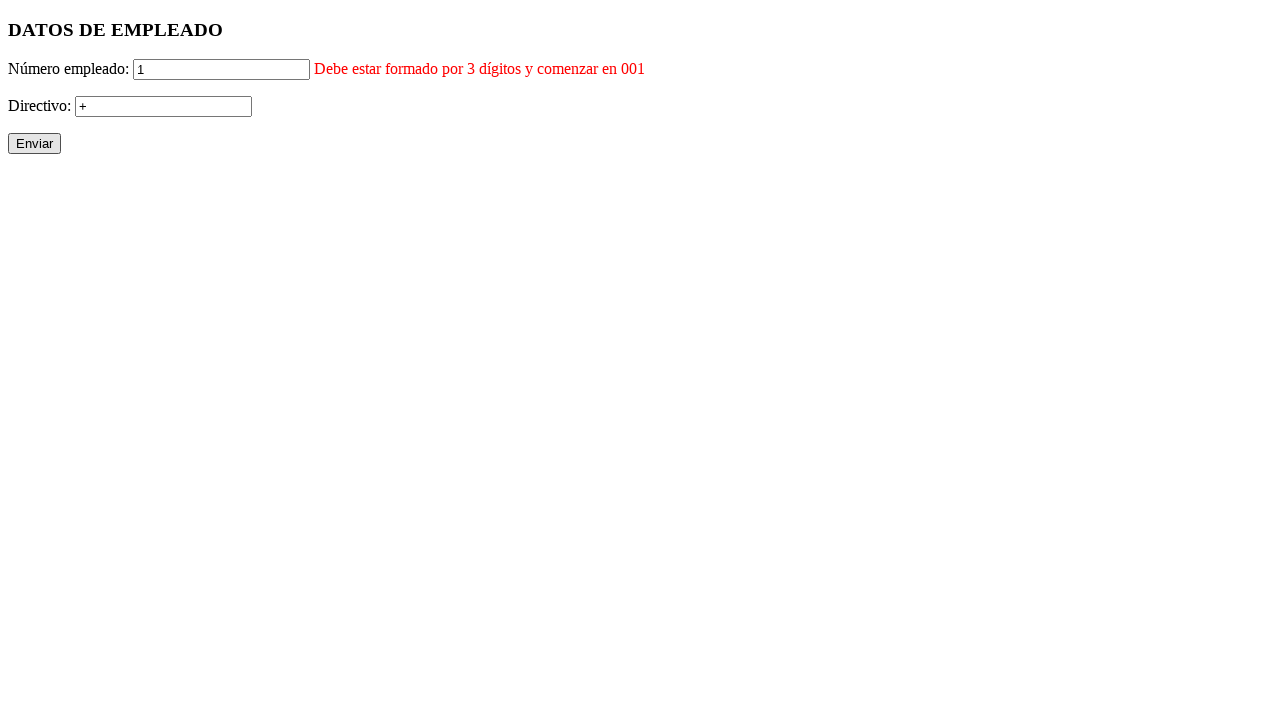